Tests different button click actions including double-click, right-click, and regular click, verifying the corresponding messages are displayed

Starting URL: https://demoqa.com/buttons/

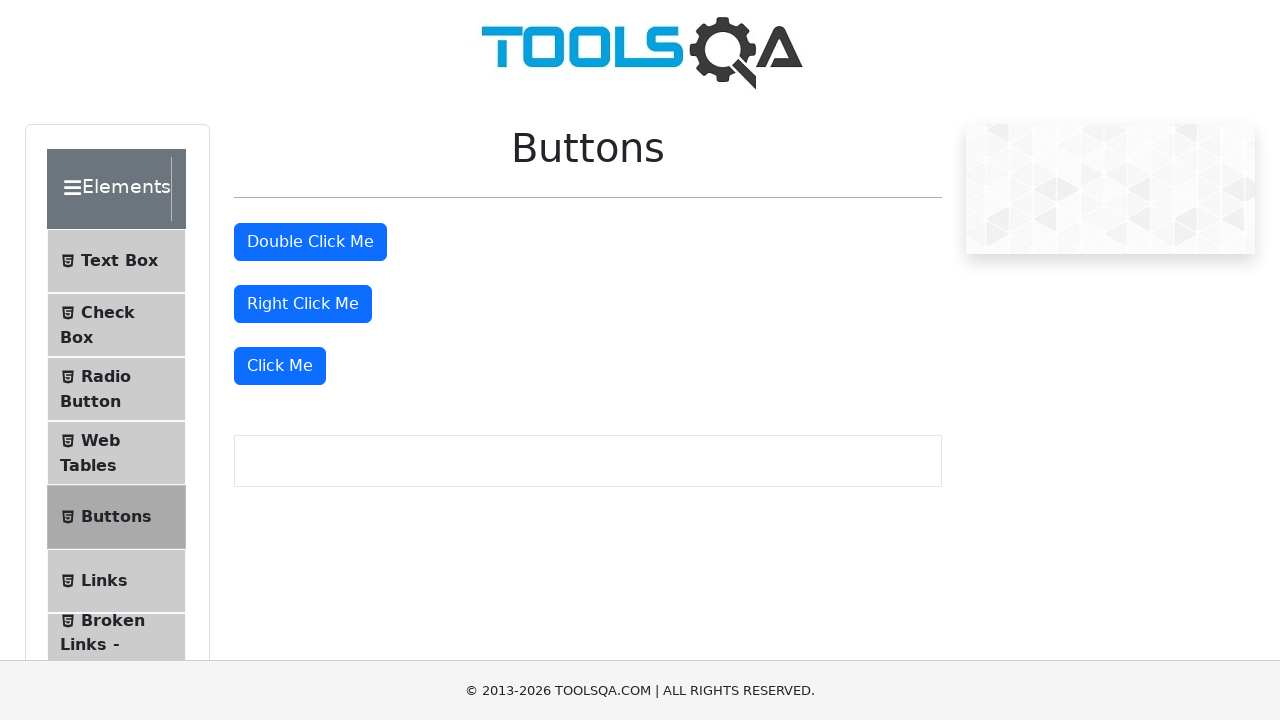

Double-clicked the double click button at (310, 242) on #doubleClickBtn
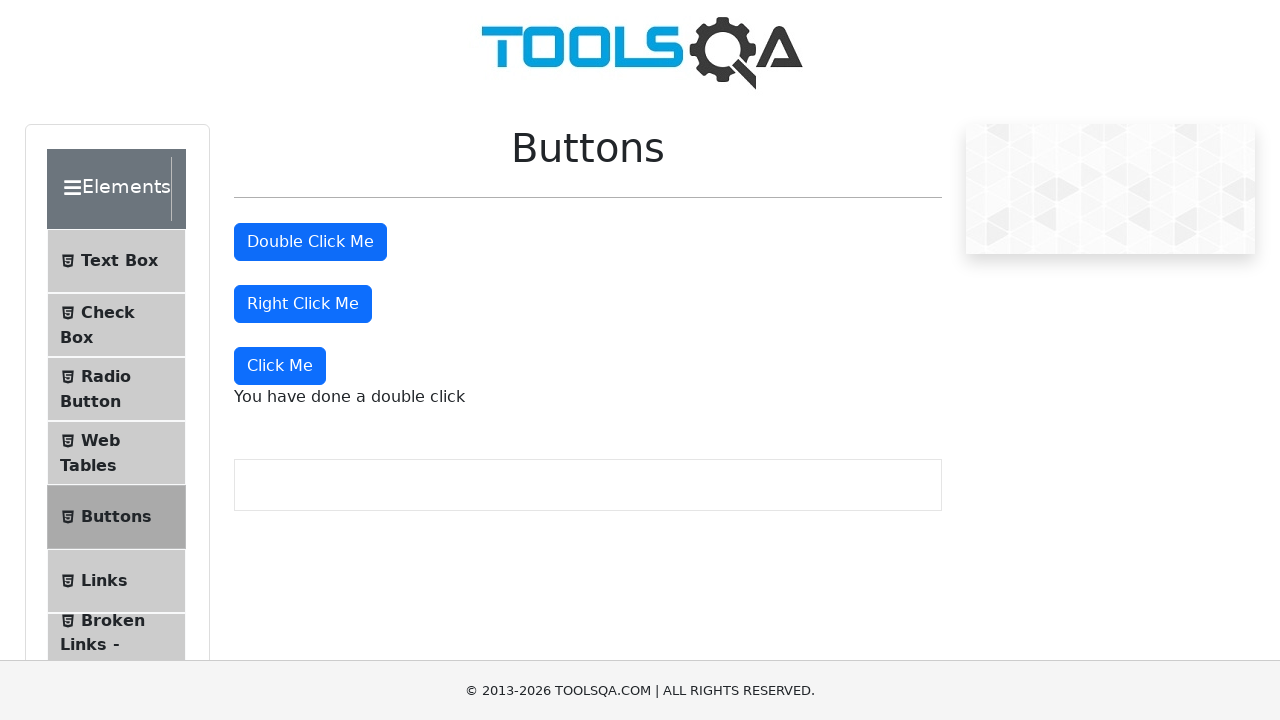

Double click message element appeared
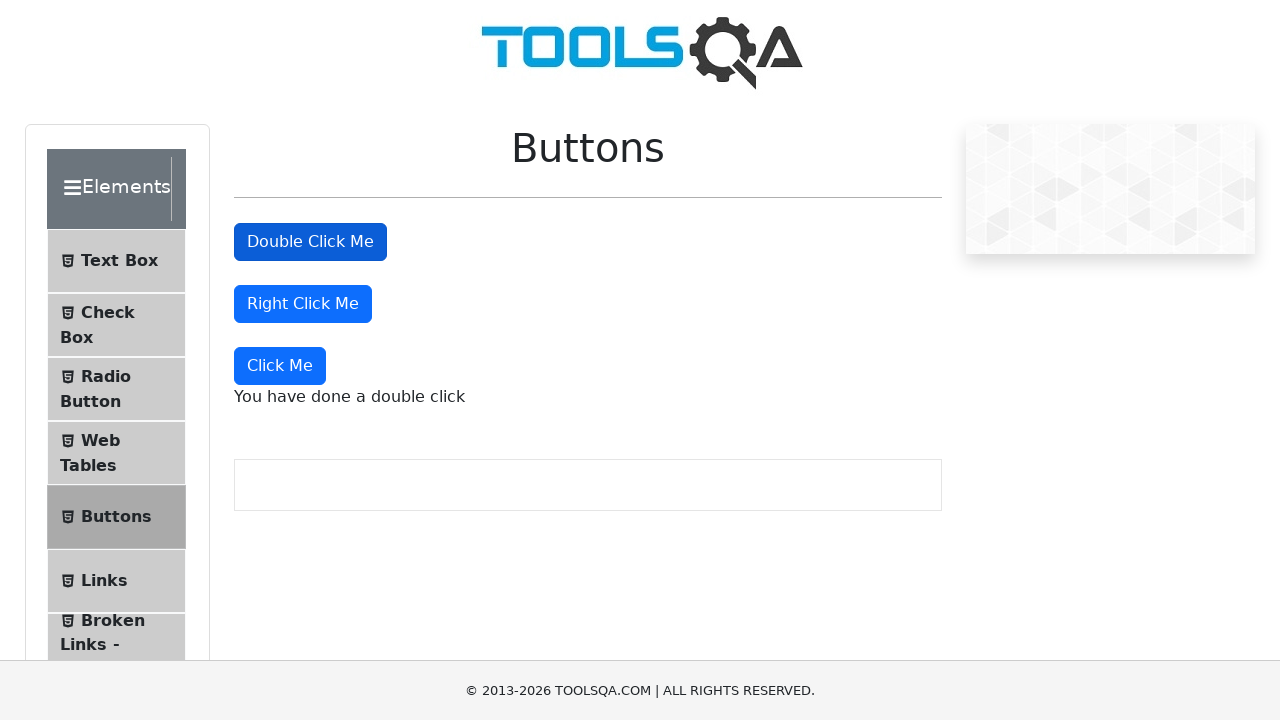

Verified double click message text is correct
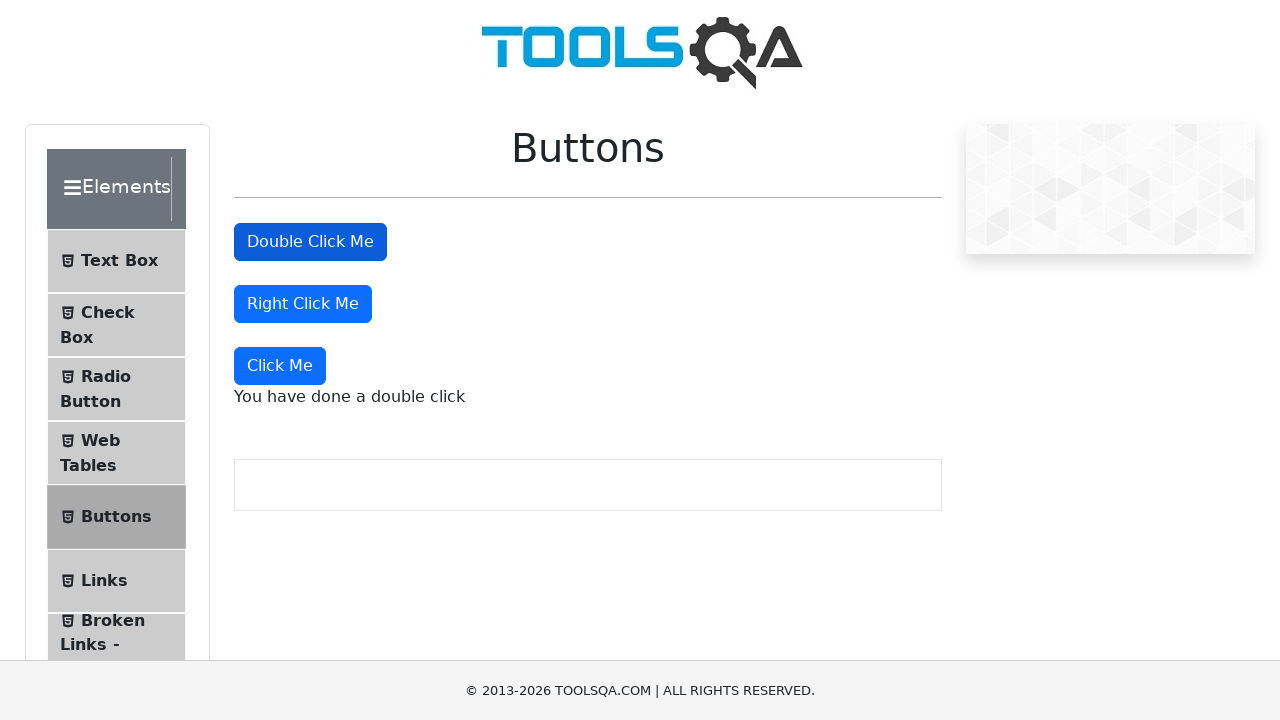

Right-clicked the right click button at (303, 304) on #rightClickBtn
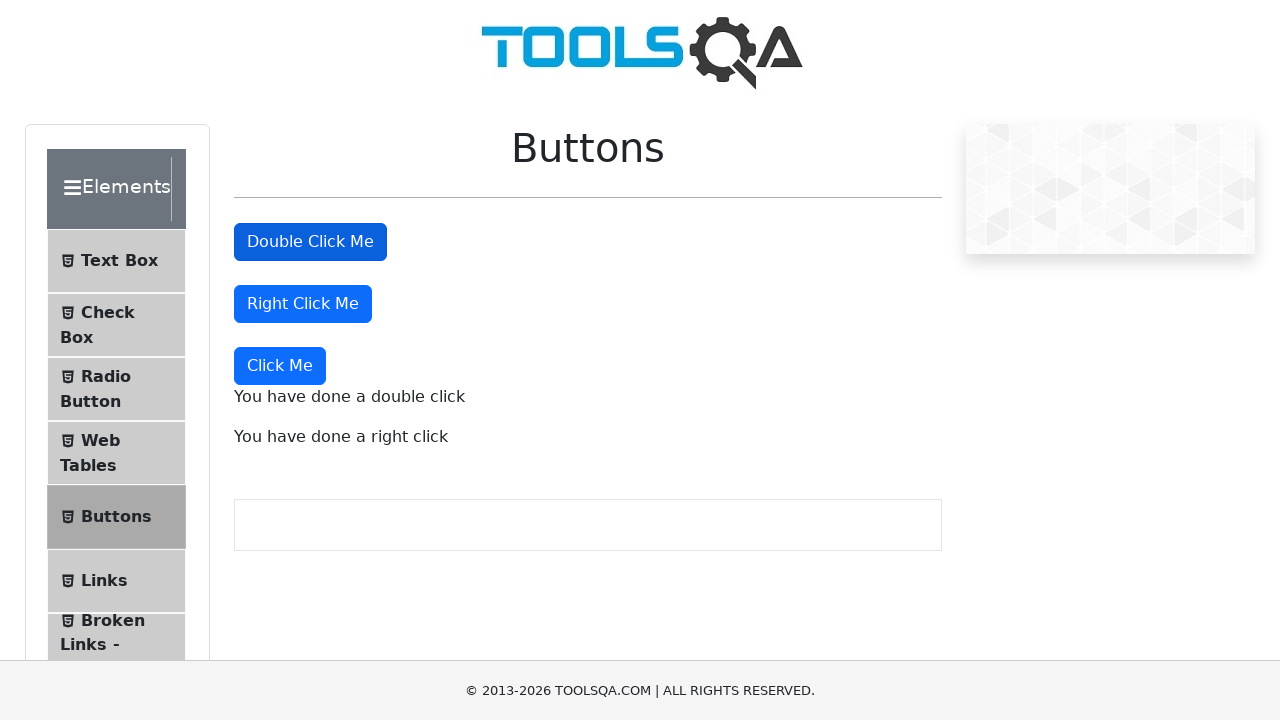

Right click message element appeared
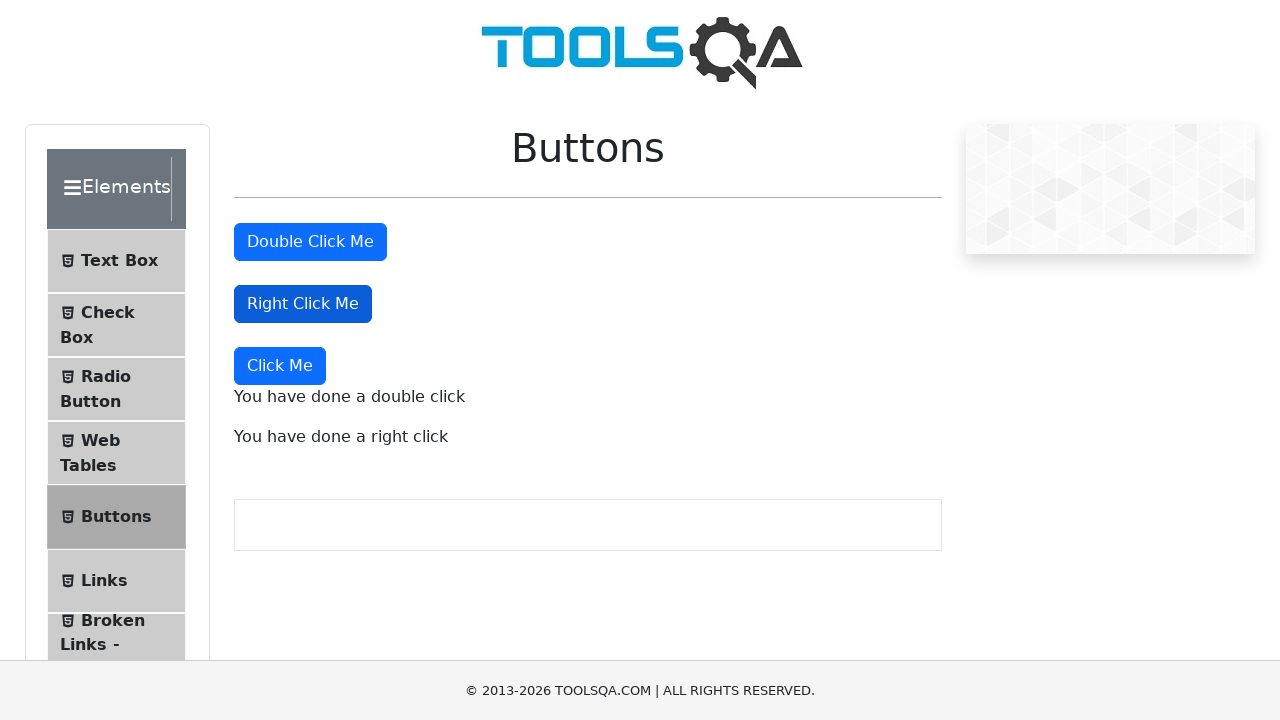

Verified right click message text is correct
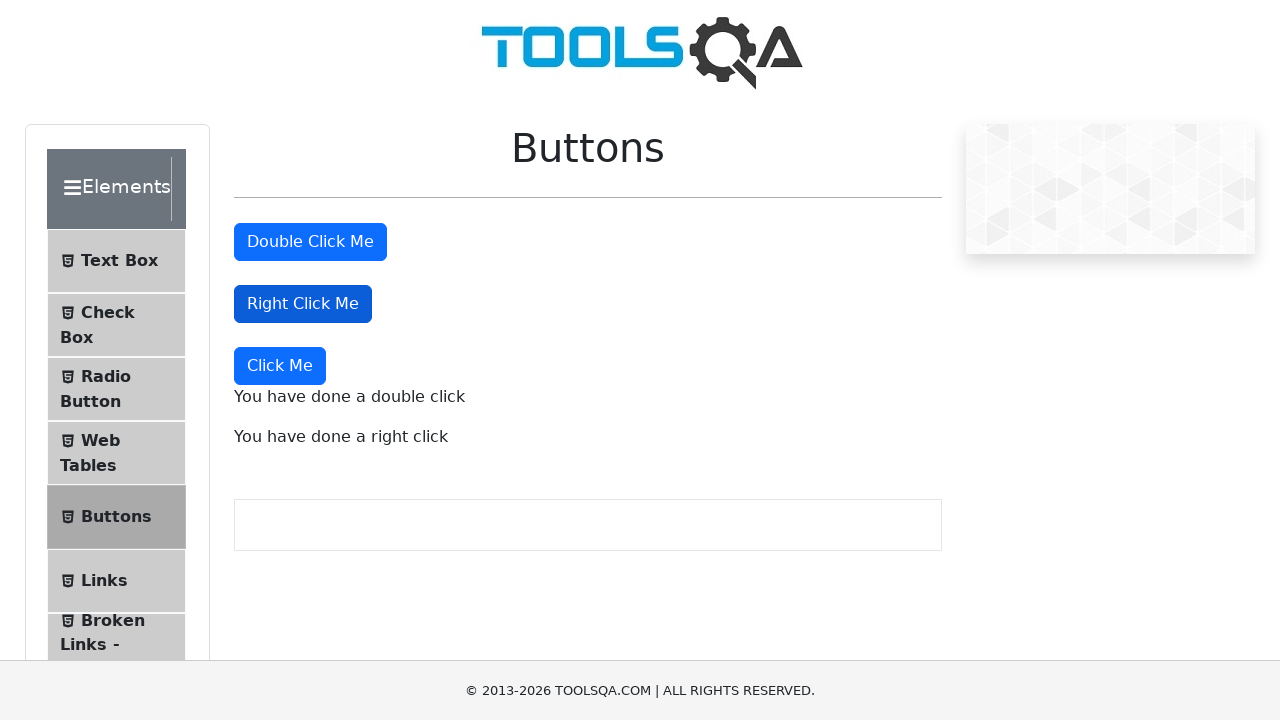

Clicked the dynamic click button at (280, 366) on xpath=//button[text()='Click Me']
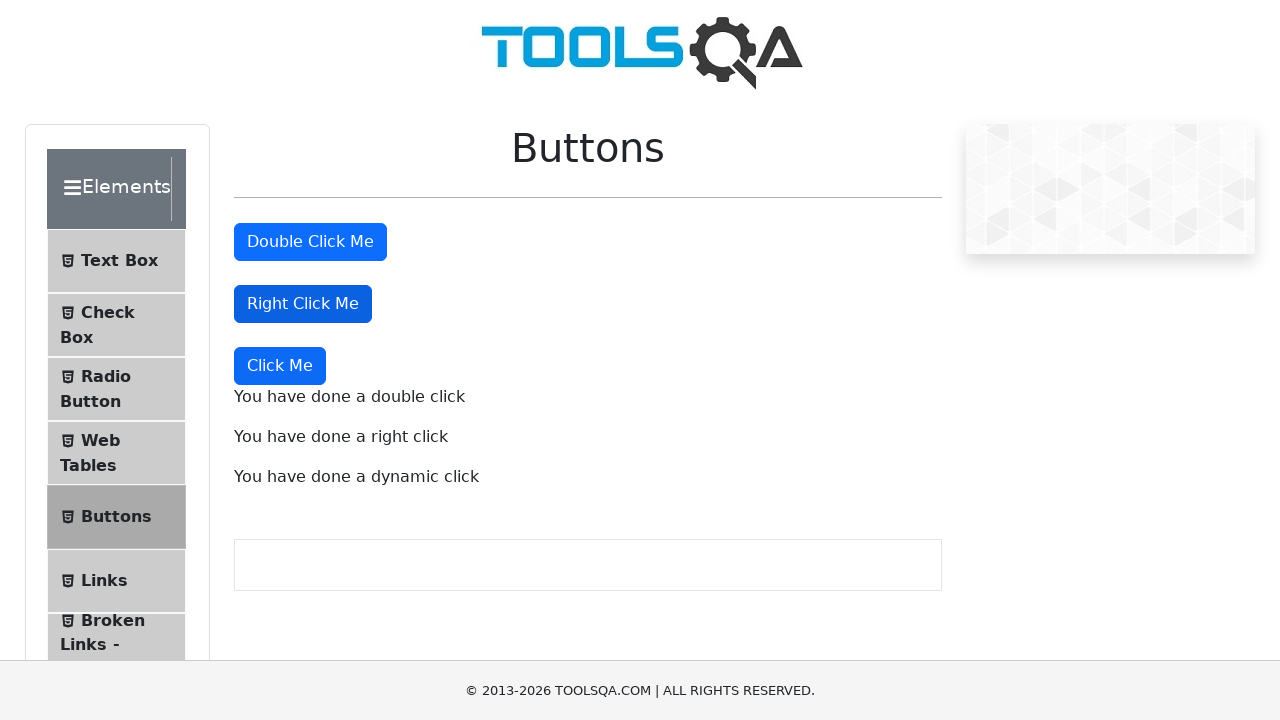

Dynamic click message element appeared
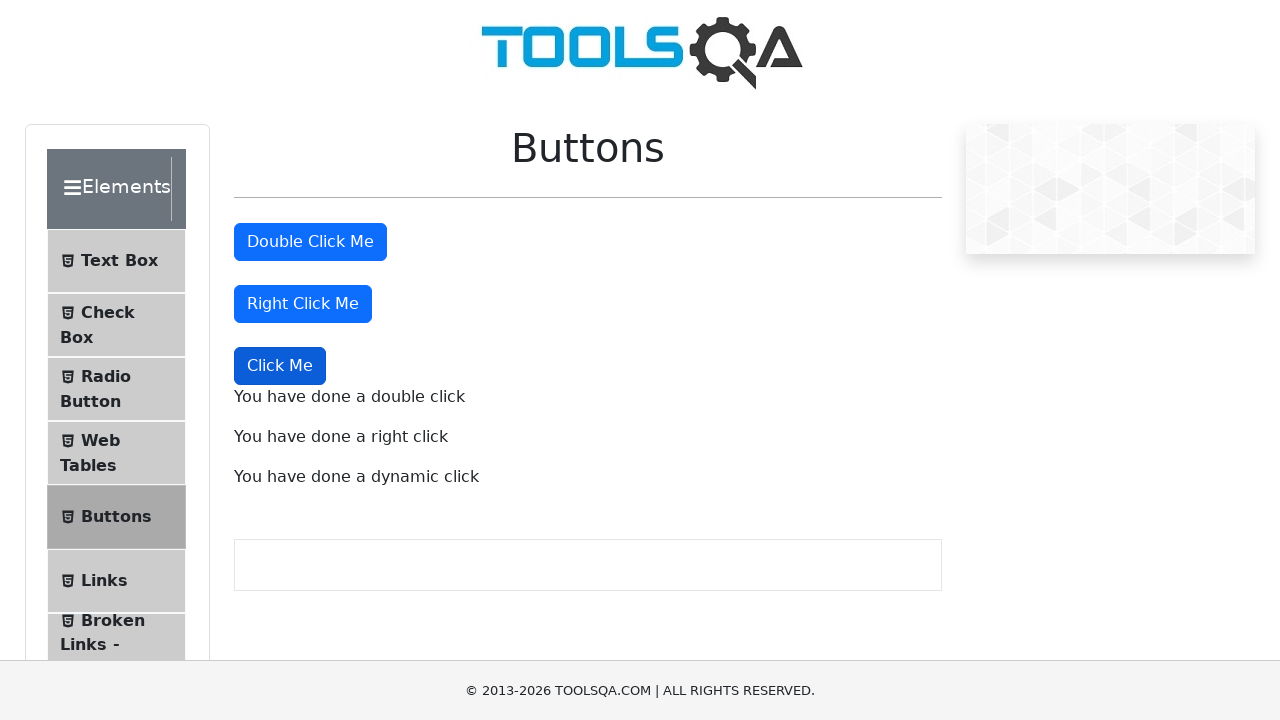

Verified dynamic click message text is correct
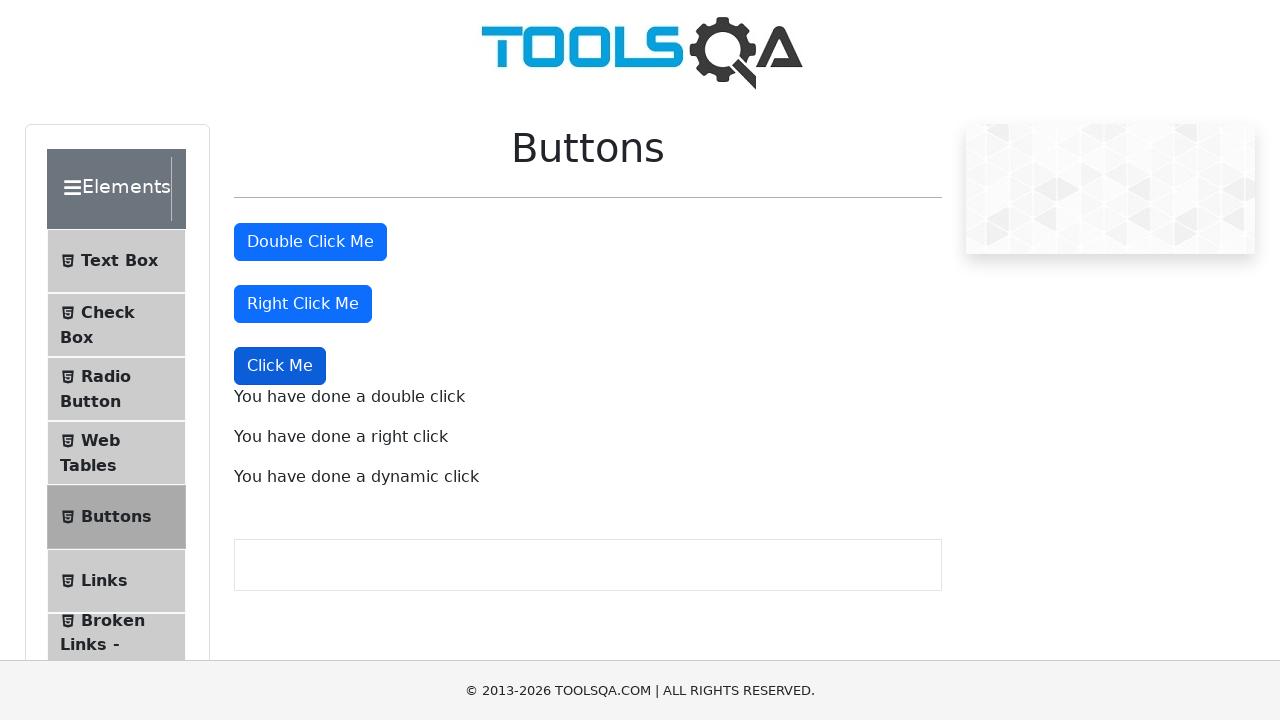

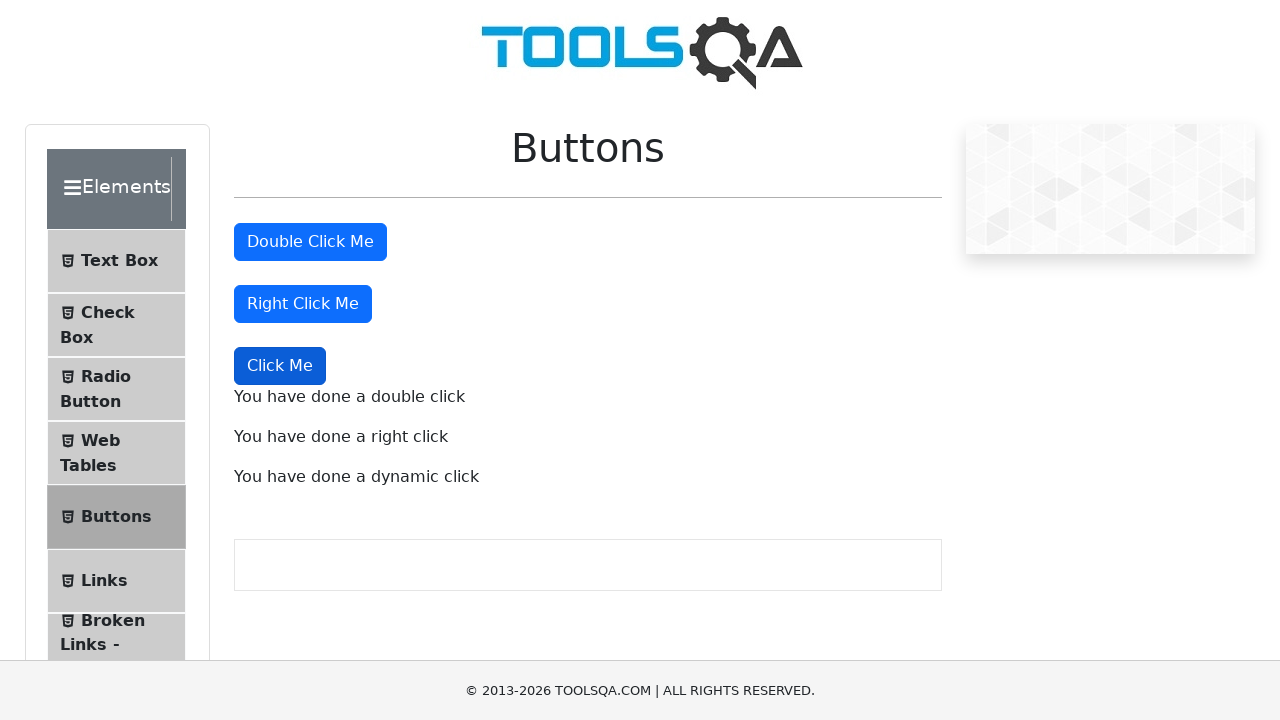